Tests registration form with mismatched confirm password, verifying password confirmation error message

Starting URL: https://alada.vn/tai-khoan/dang-ky.html

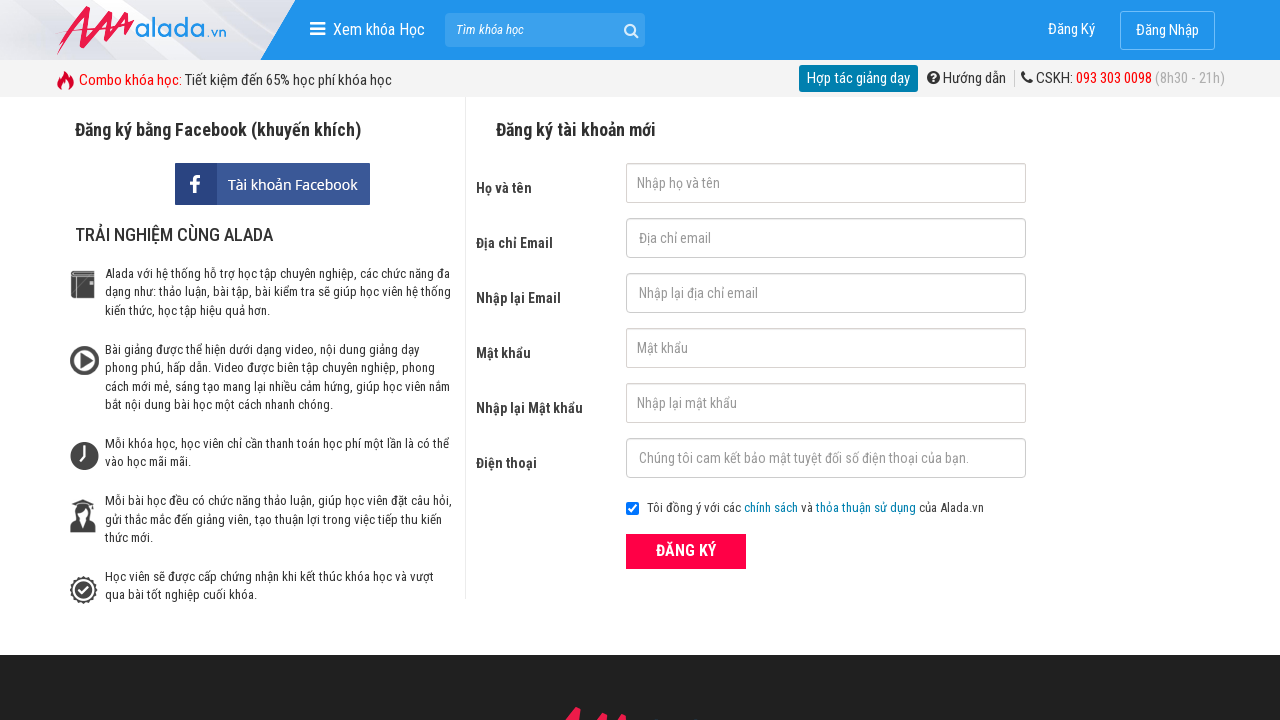

Filled first name field with 'Hang Nhat' on #txtFirstname
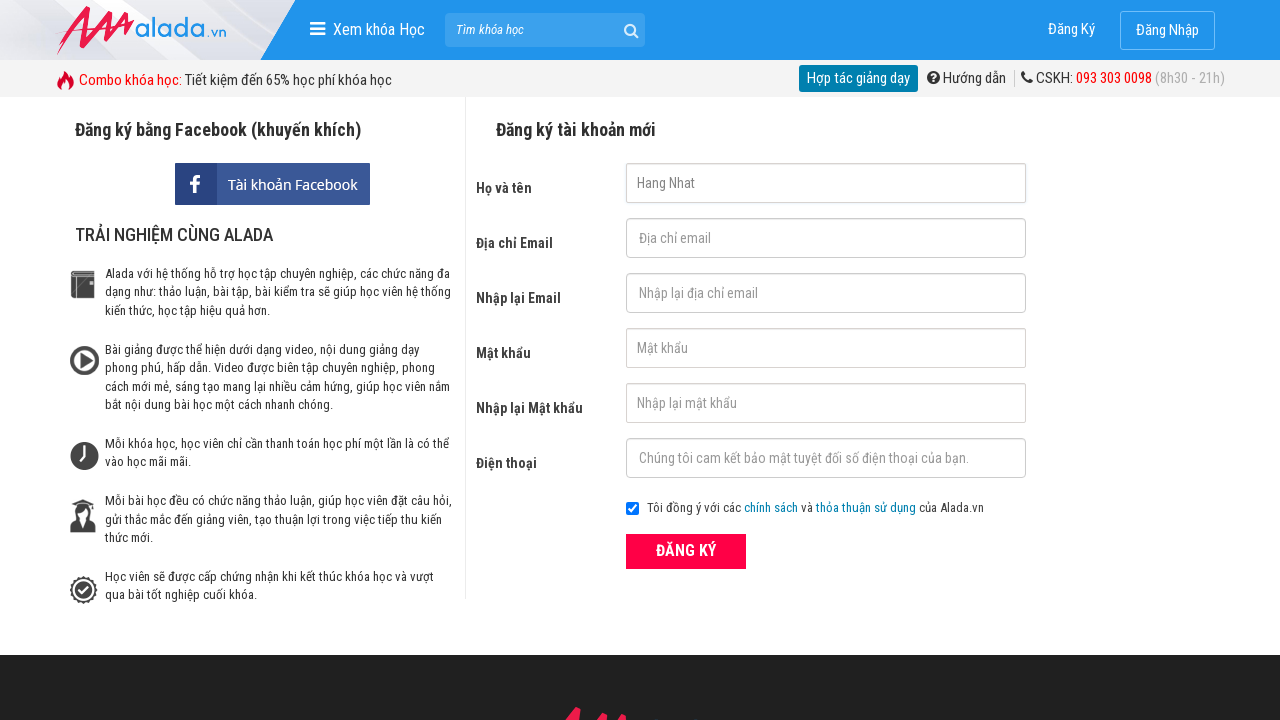

Filled email field with 'hangnguyen@gmail.com' on #txtEmail
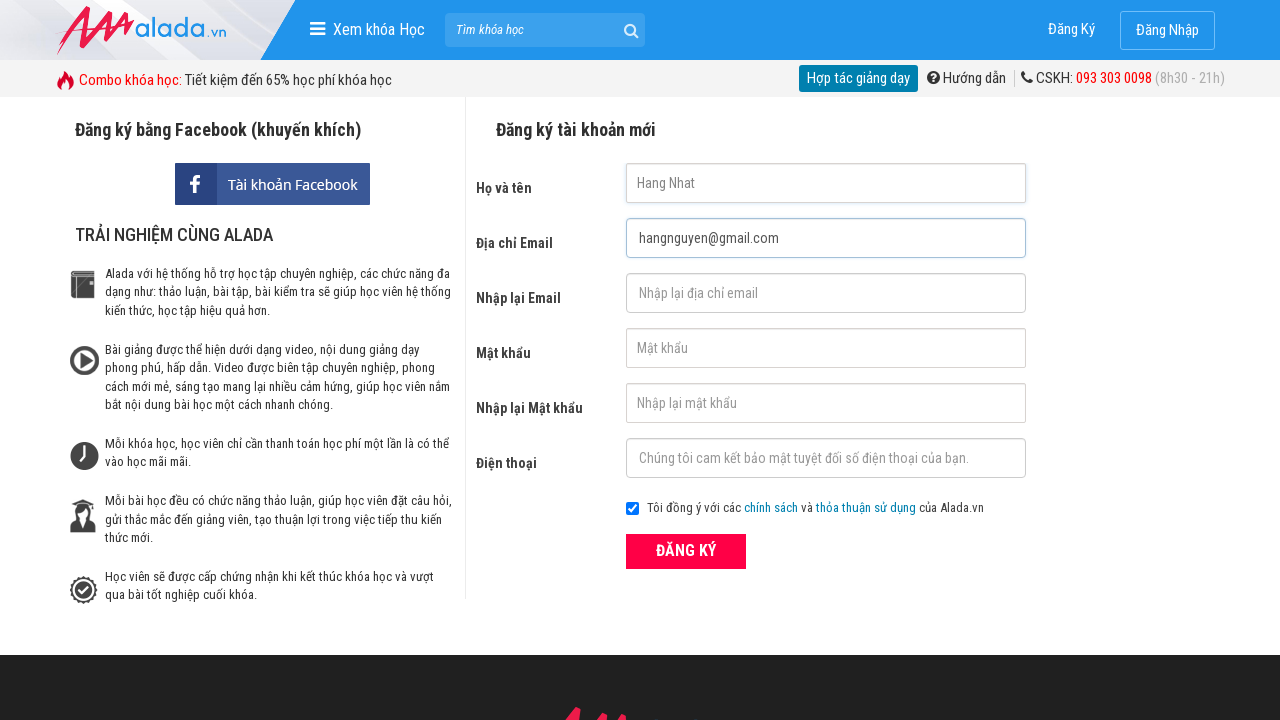

Filled confirm email field with 'hangnguyen@gmail.com' on #txtCEmail
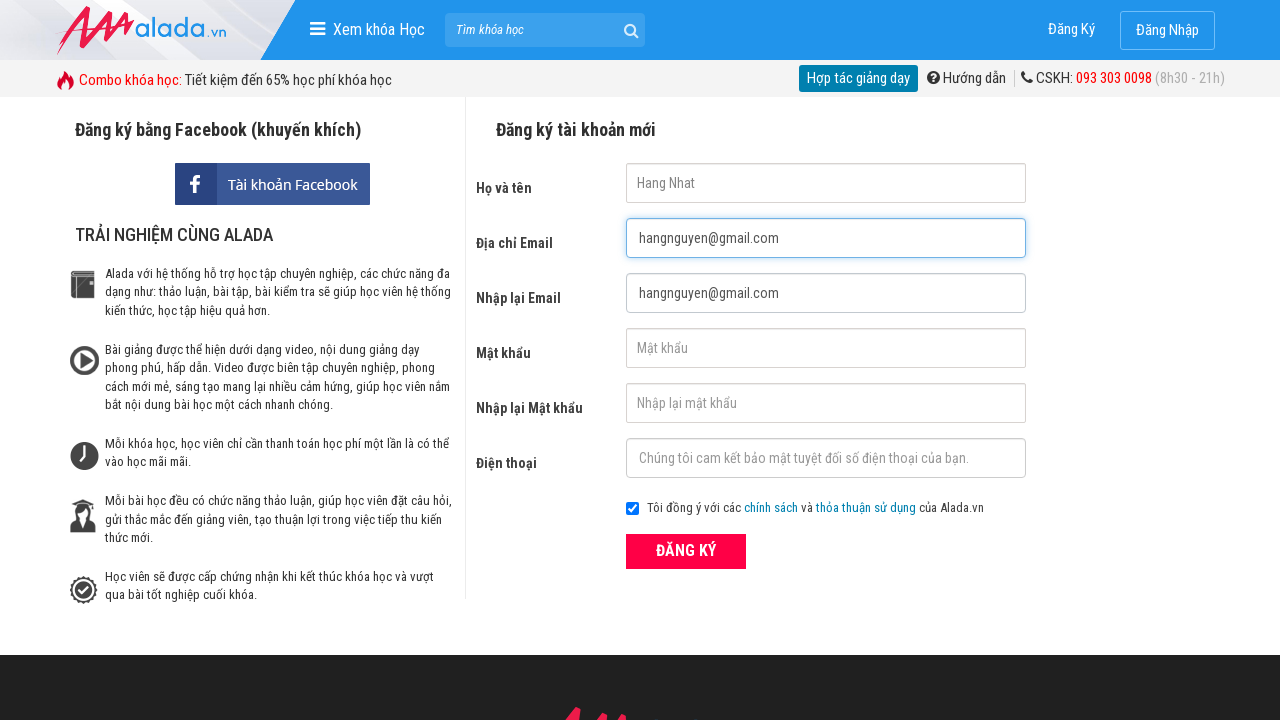

Filled password field with '123456' on #txtPassword
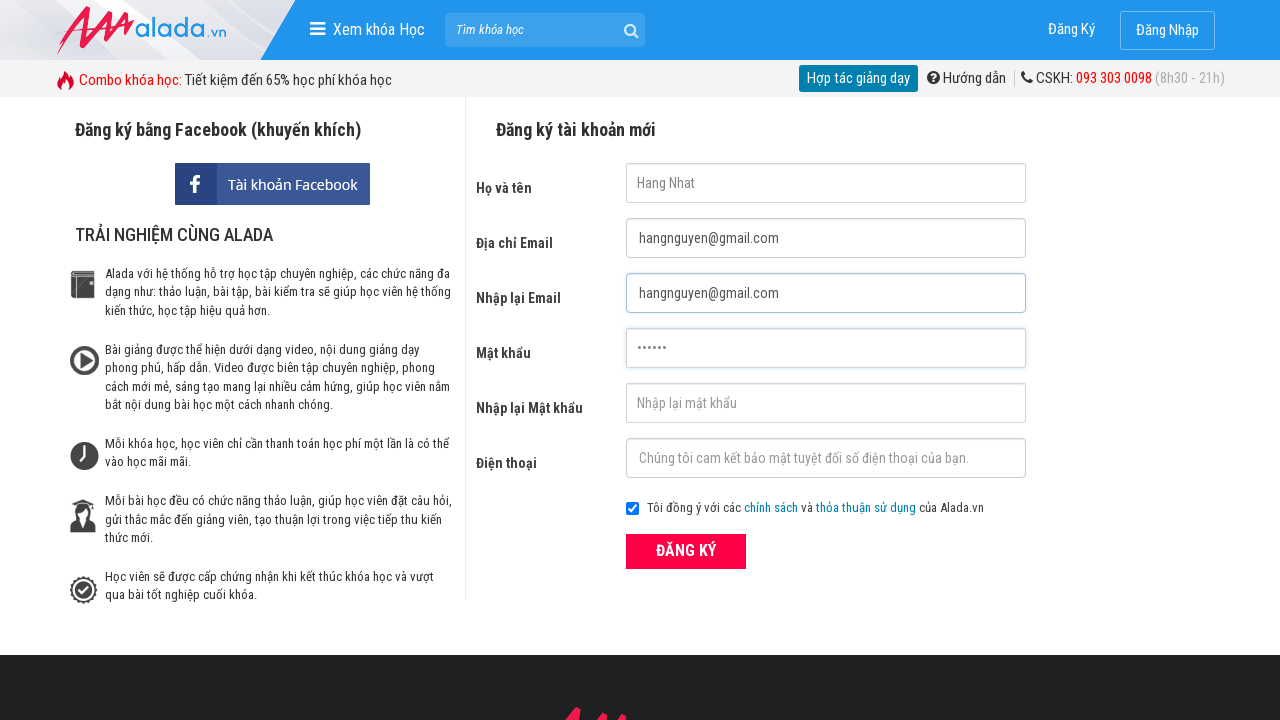

Filled confirm password field with '123457' (mismatched password) on #txtCPassword
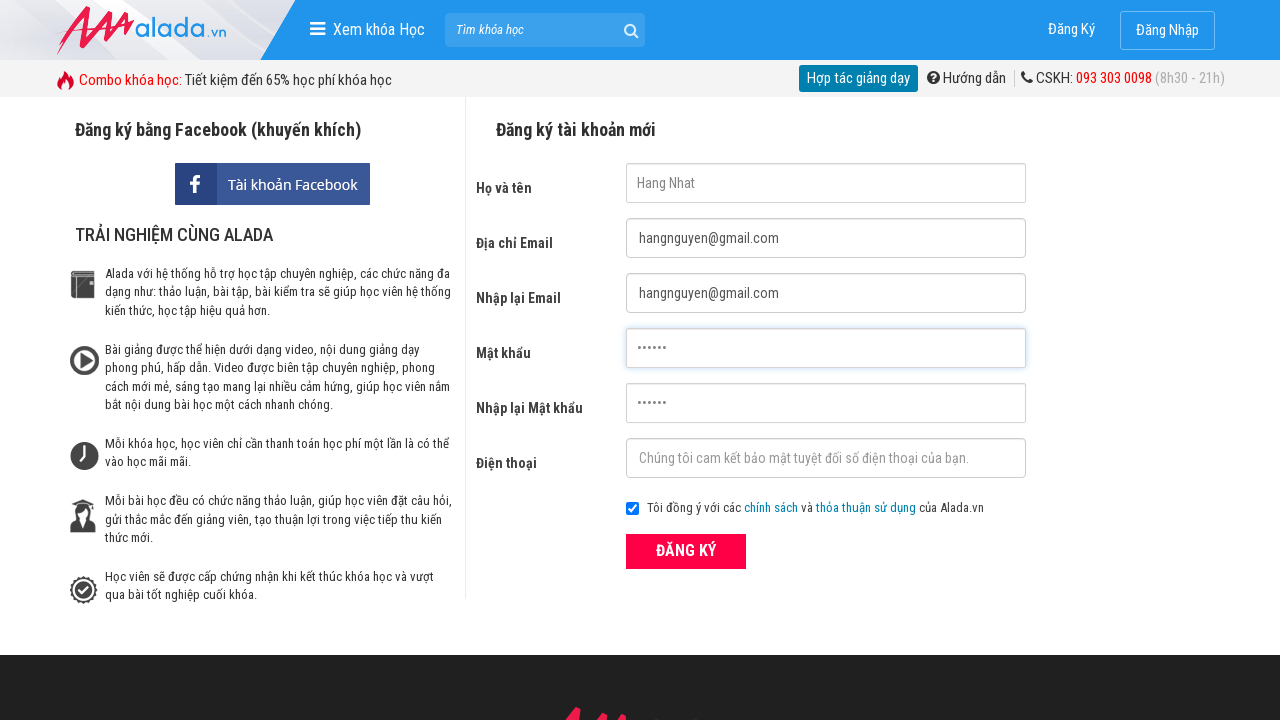

Filled phone field with '0973307326' on #txtPhone
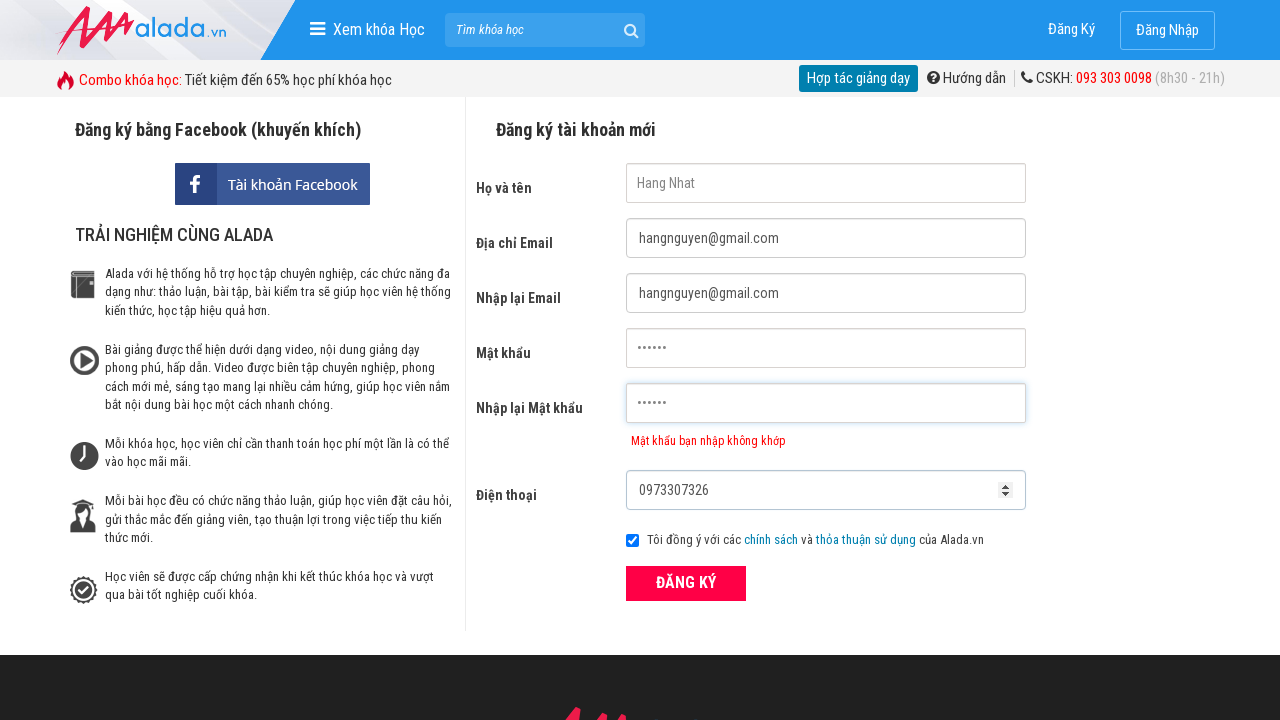

Clicked ĐĂNG KÝ (Register) submit button at (686, 583) on xpath=//button[text()='ĐĂNG KÝ' and @type = 'submit']
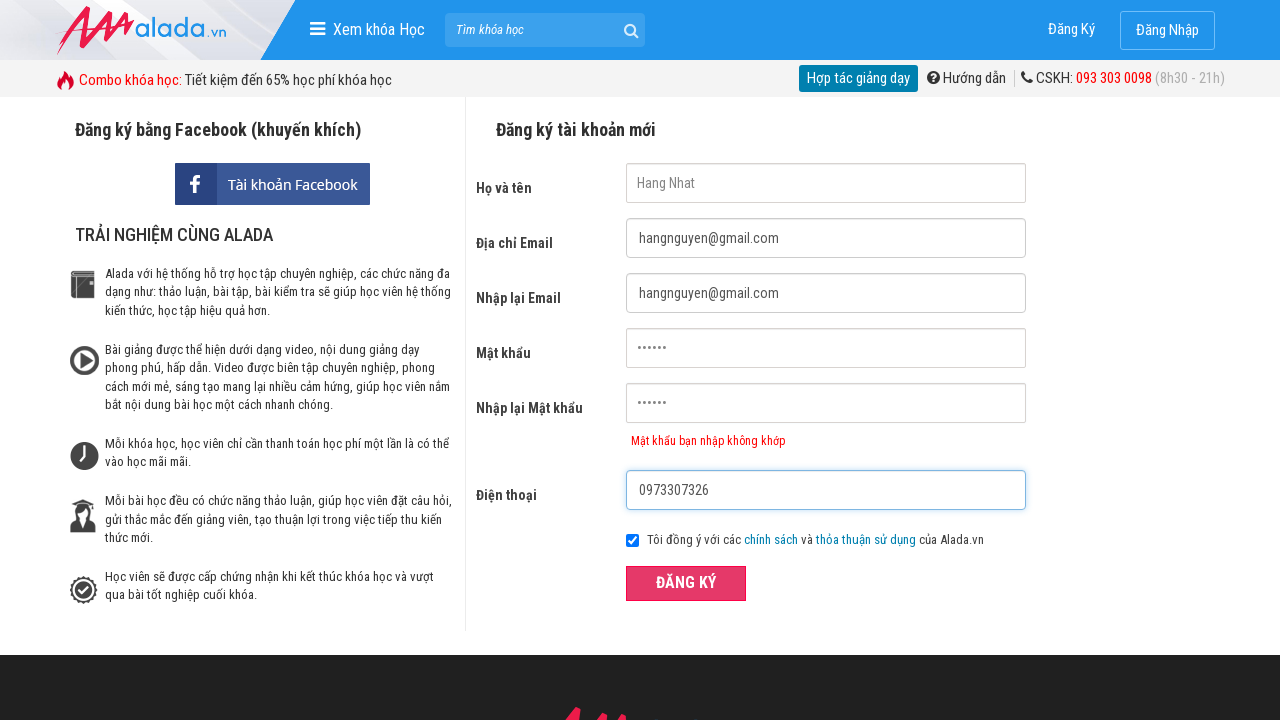

Waited for confirm password error message to appear
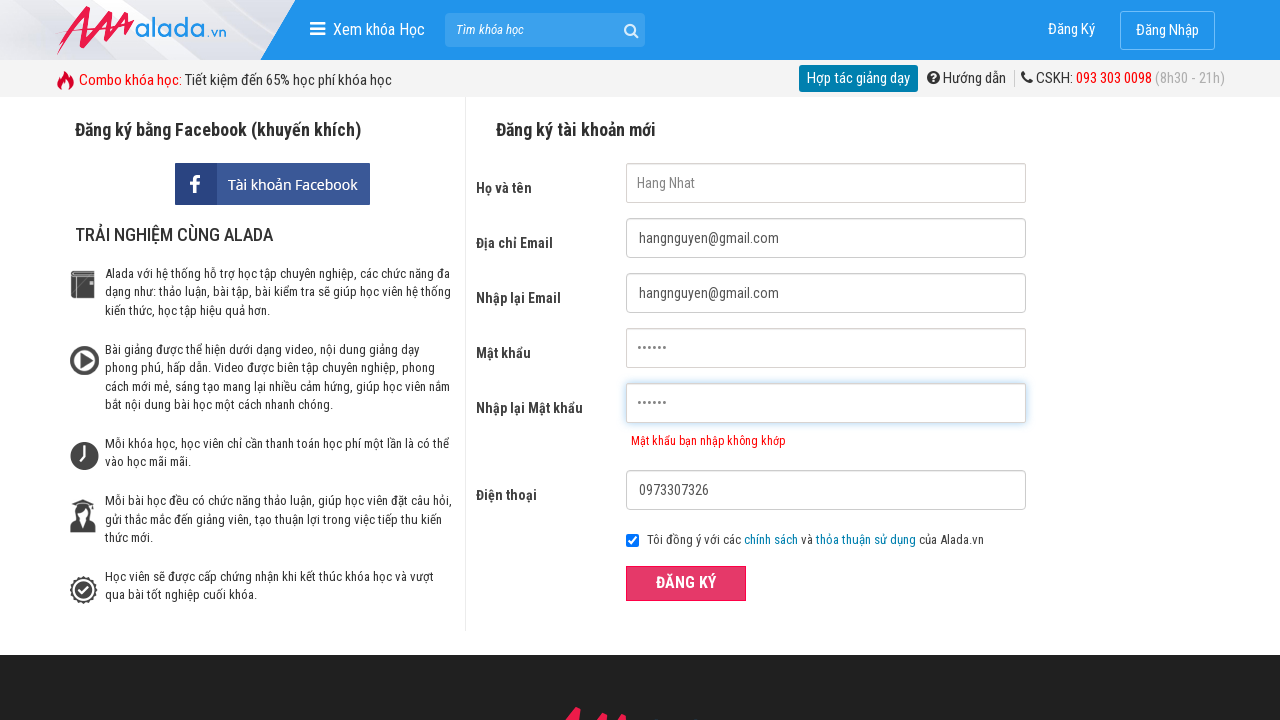

Verified error message 'Mật khẩu bạn nhập không khớp' is displayed for mismatched passwords
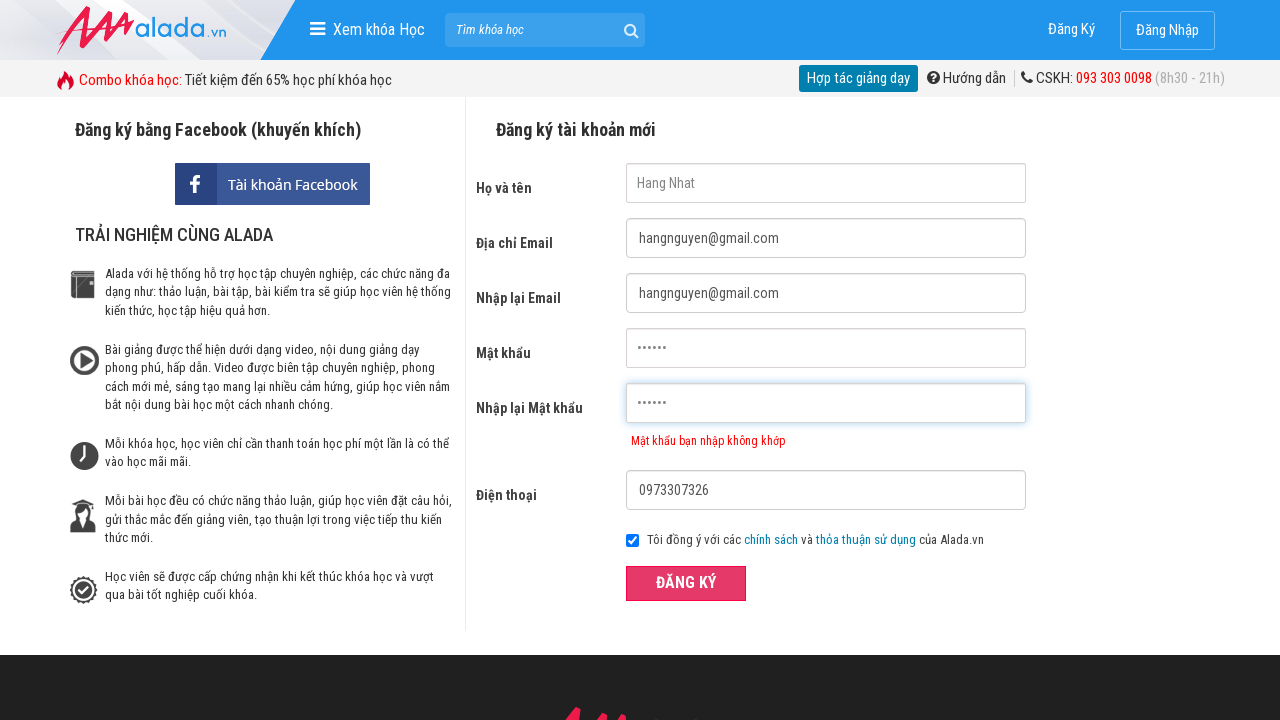

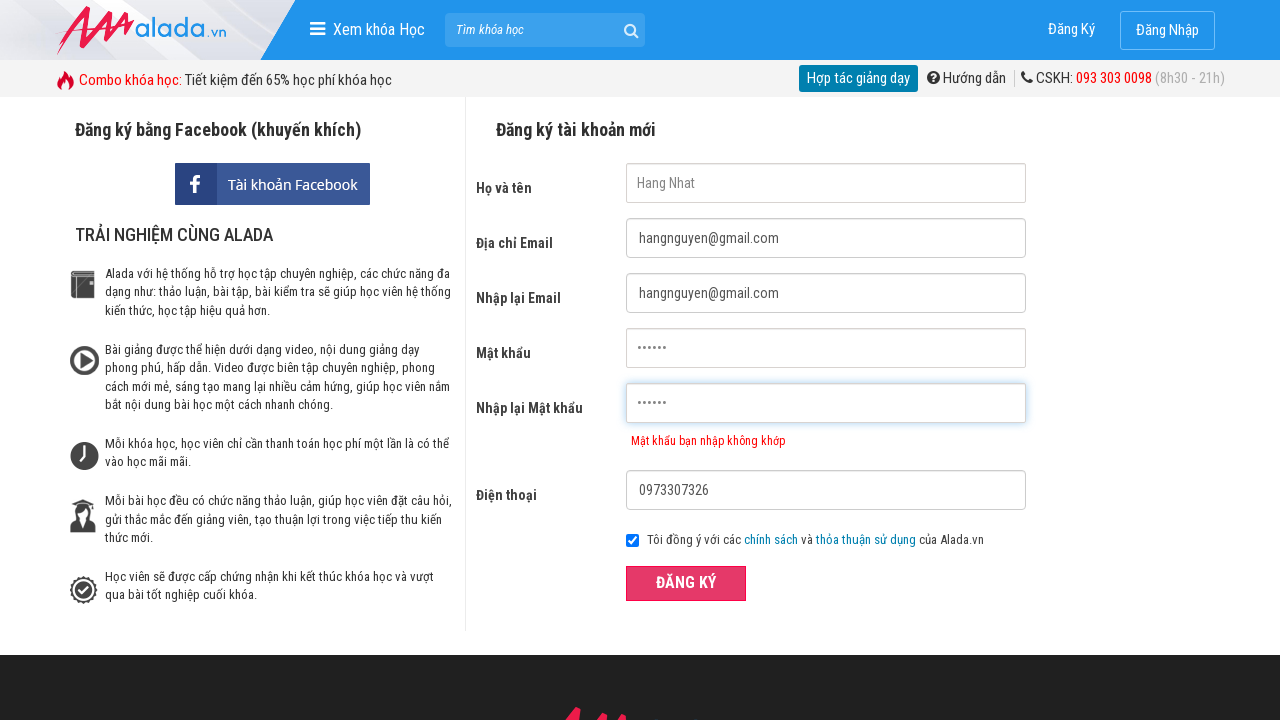